Tests dynamically loaded page elements by clicking a Start button and verifying that hidden/non-existent elements become visible after loading. Tests two examples: one where an element is hidden and becomes visible, and another where an element is rendered after an action.

Starting URL: https://the-internet.herokuapp.com/dynamic_loading/1

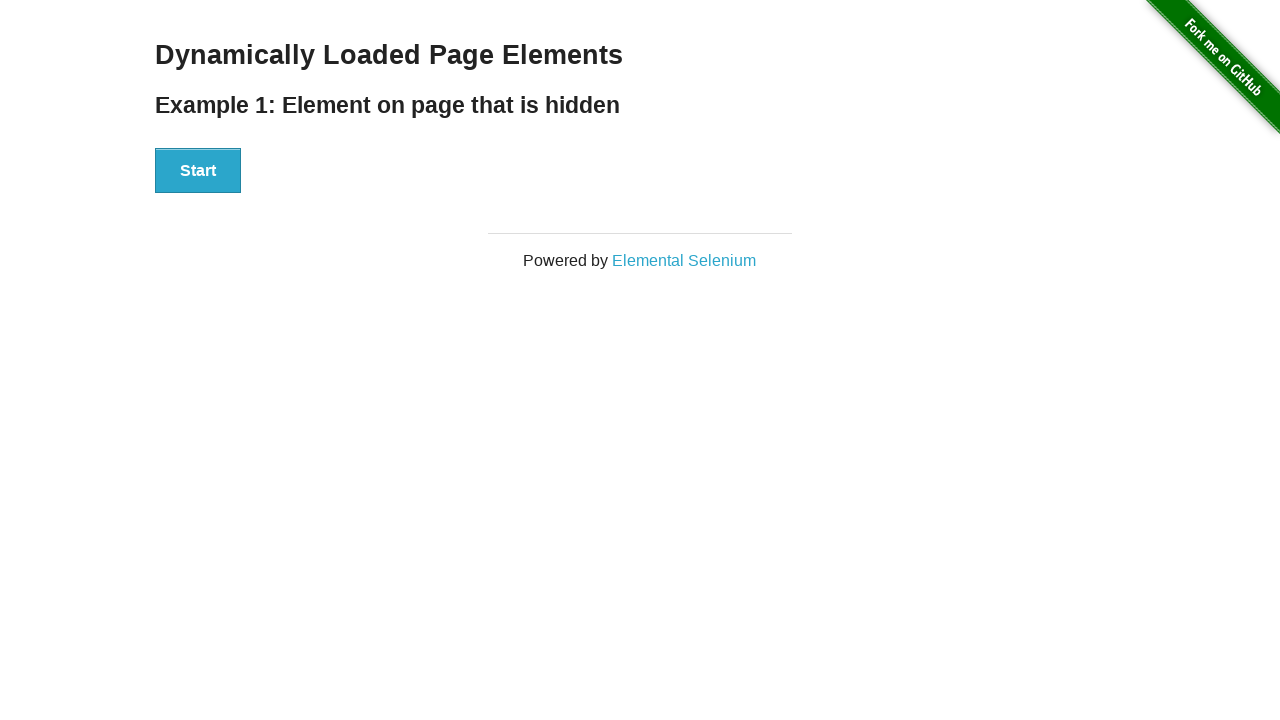

Clicked Start button to trigger dynamic loading (Example 1) at (198, 171) on #start button
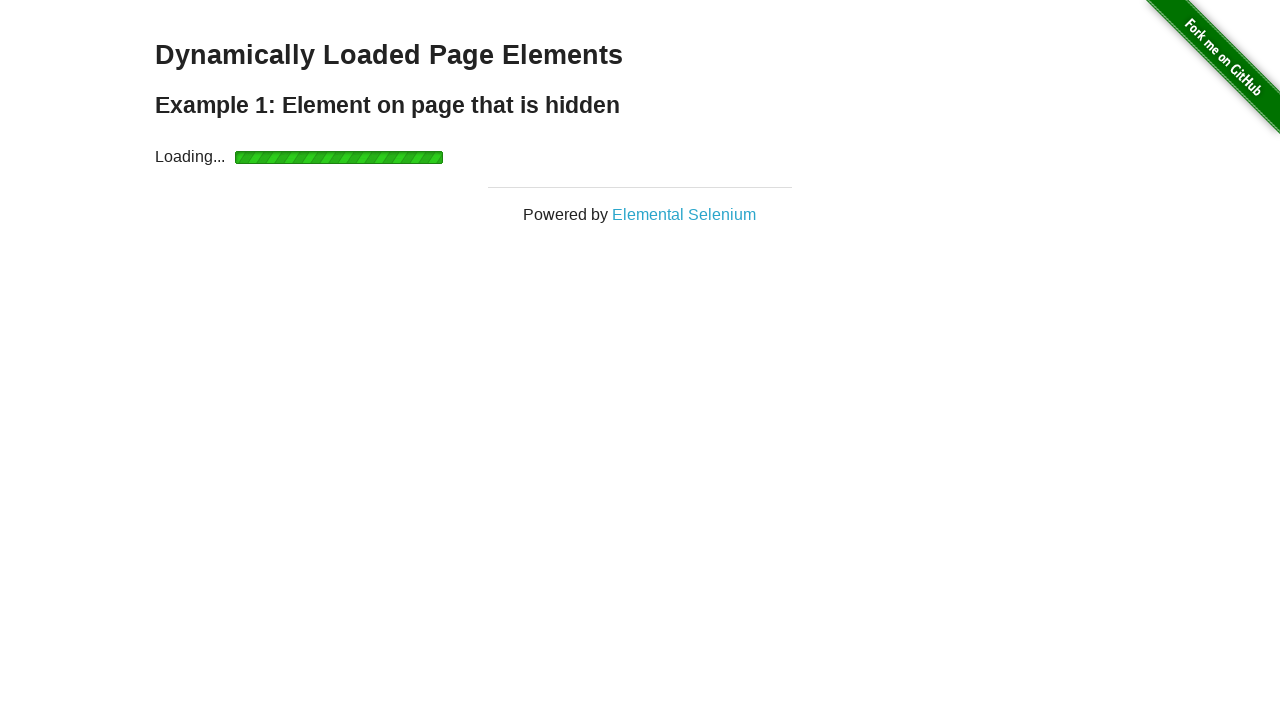

Waited for hidden element to become visible
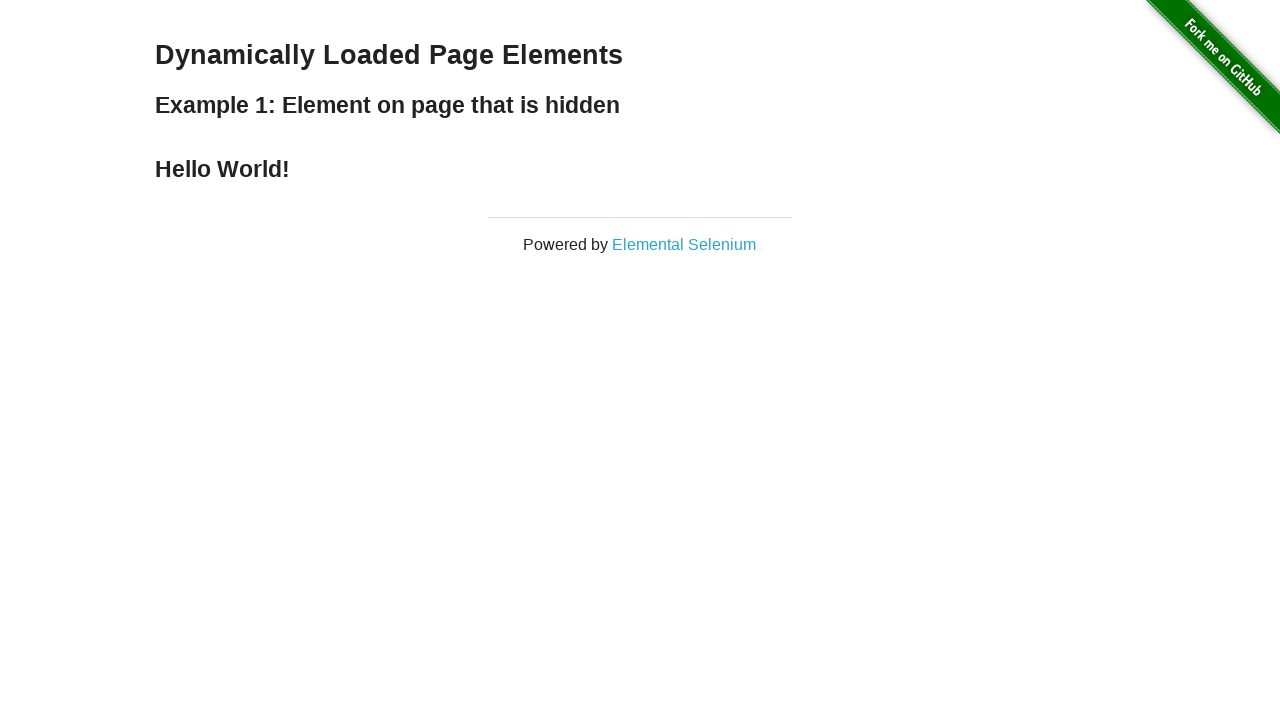

Retrieved text content from loaded element
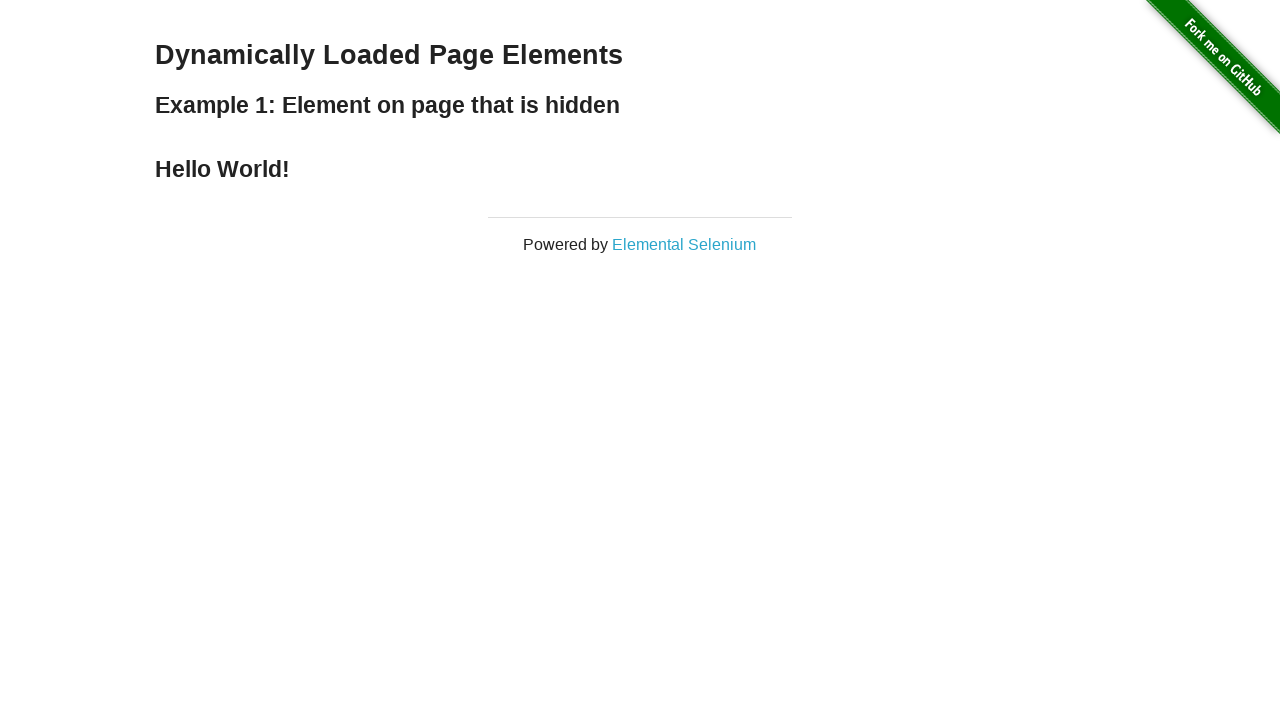

Verified loaded text is 'Hello World!' (Example 1 passed)
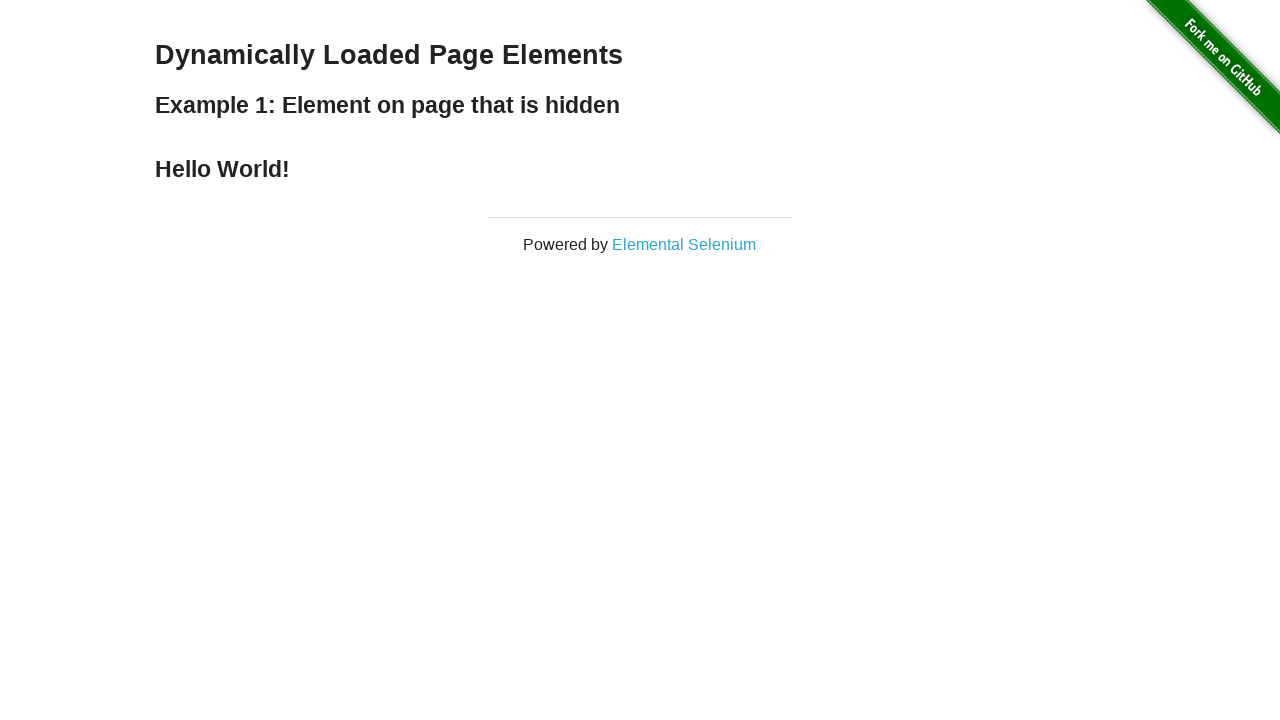

Navigated to Example 2 URL where element is rendered after action
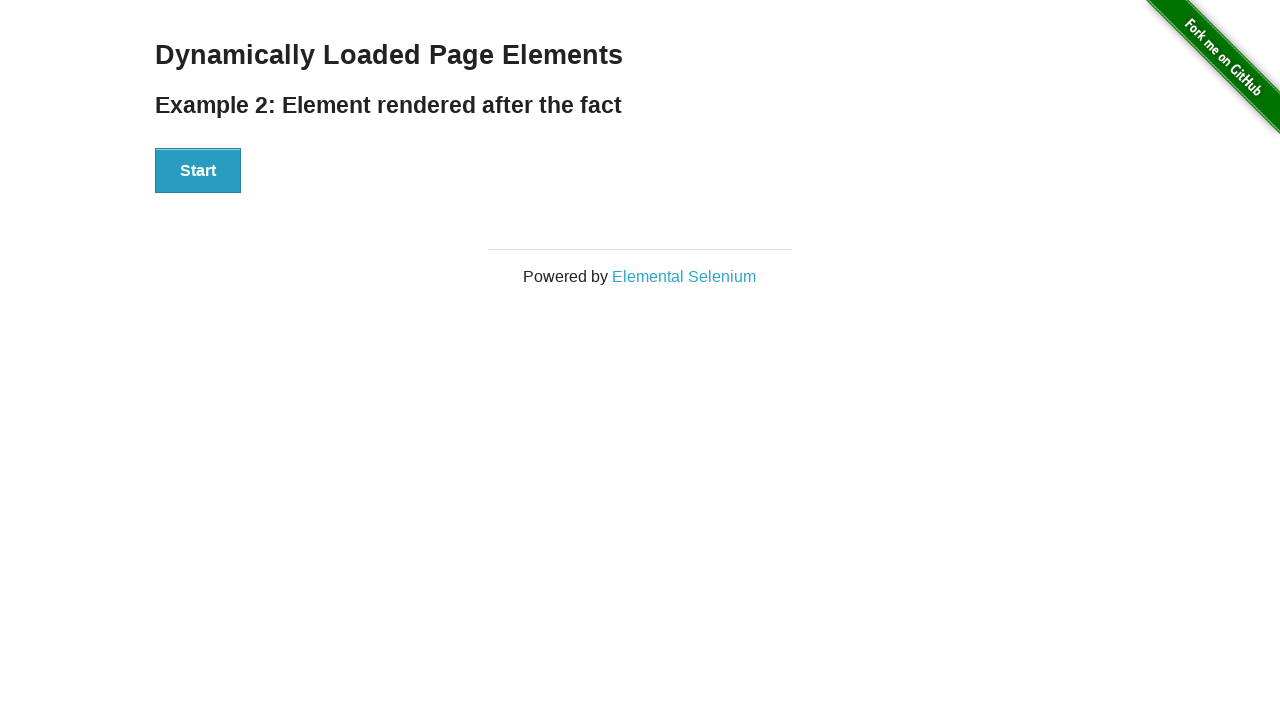

Clicked Start button to trigger dynamic rendering (Example 2) at (198, 171) on #start button
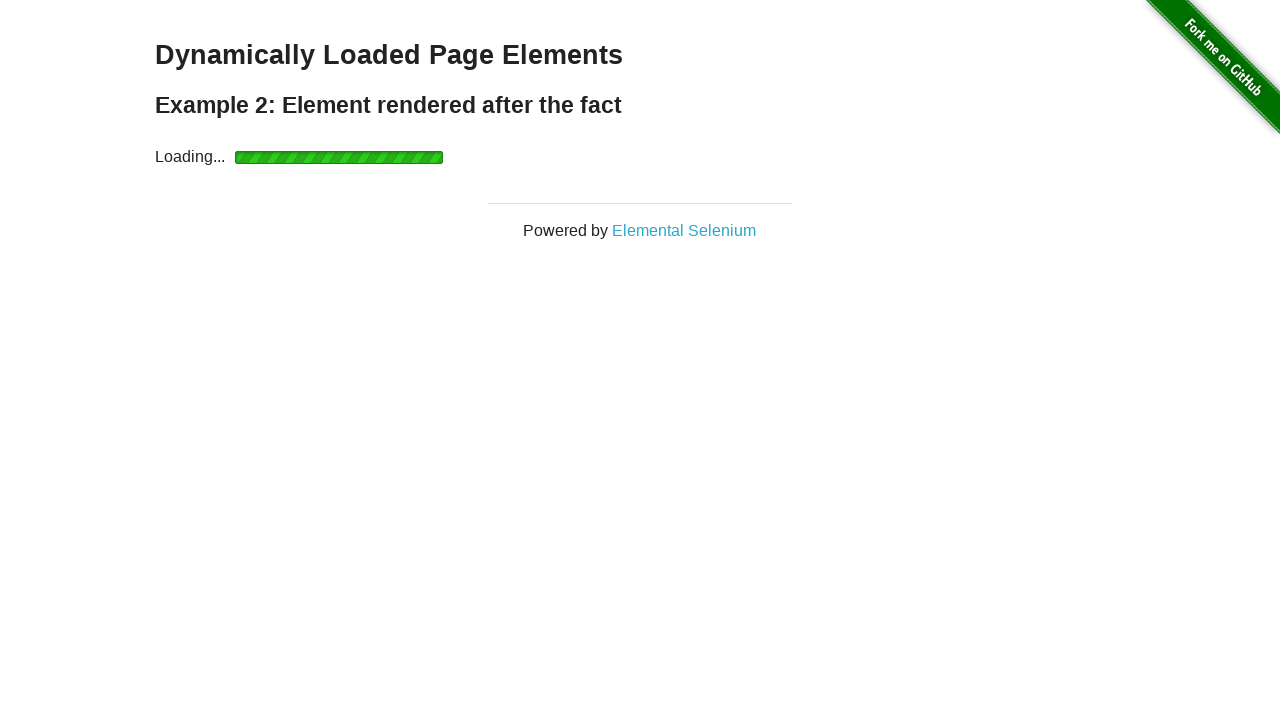

Waited for dynamically rendered element to appear
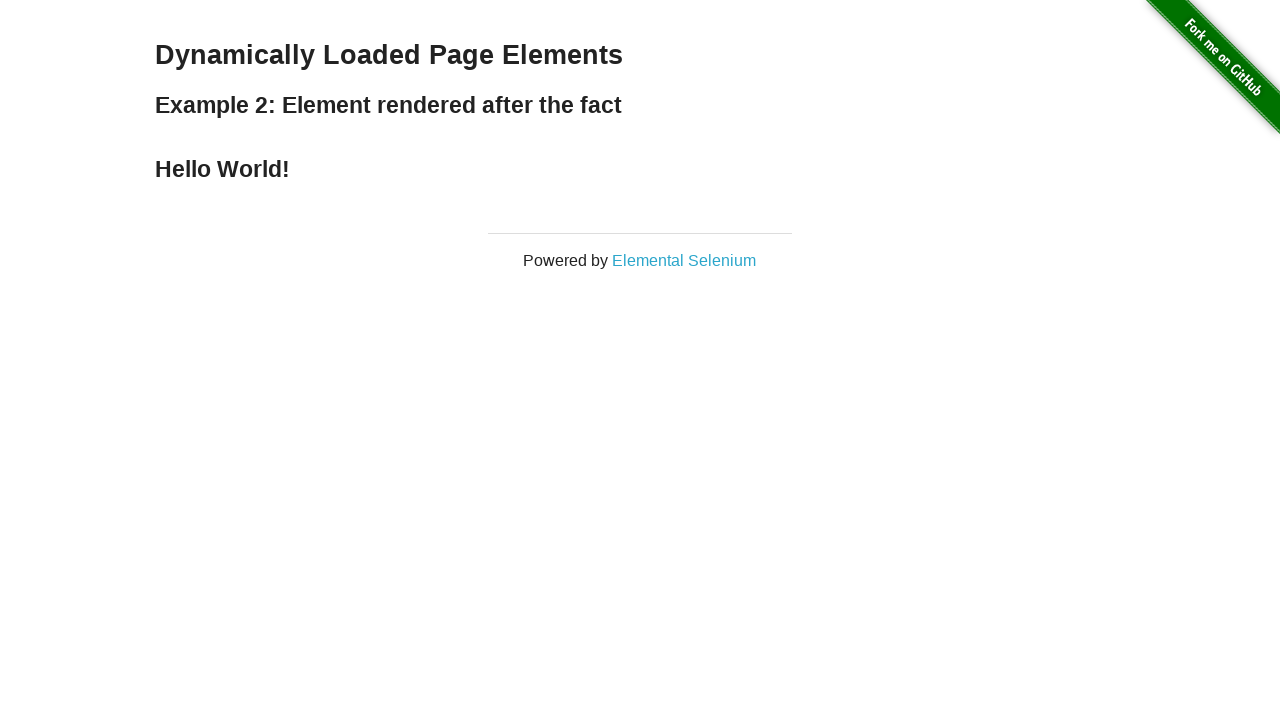

Retrieved text content from rendered element
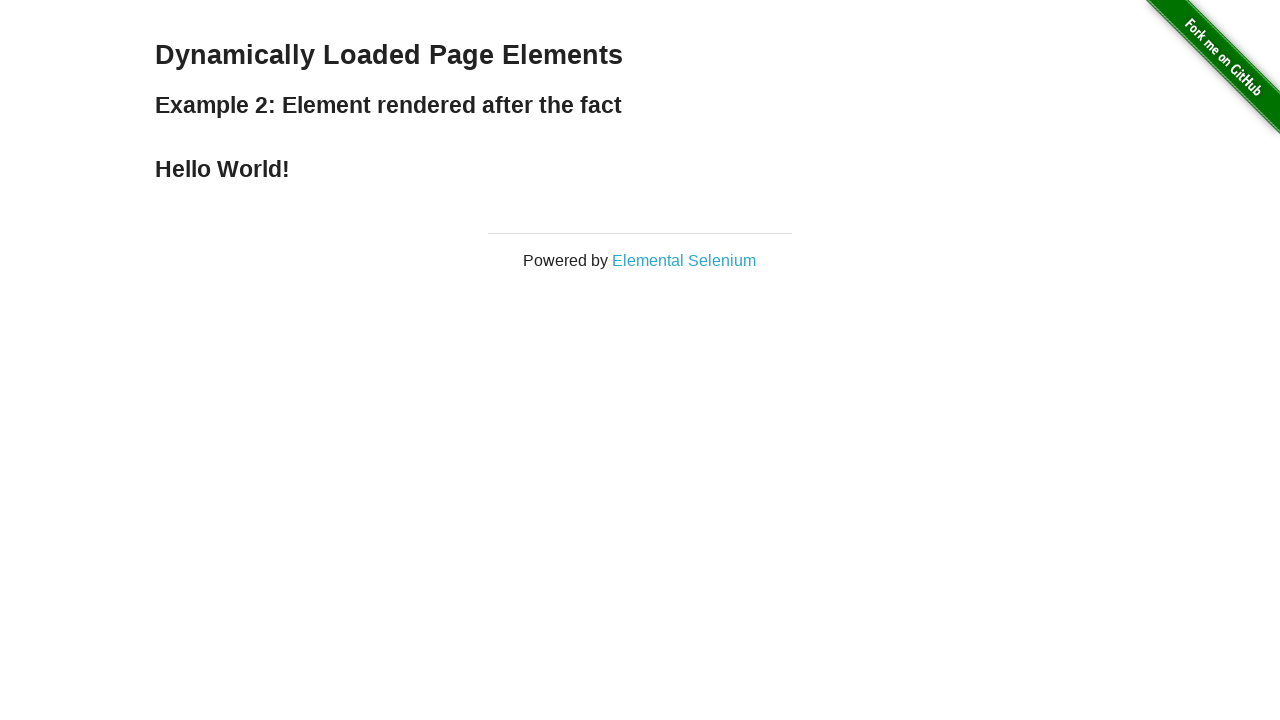

Verified rendered text is 'Hello World!' (Example 2 passed)
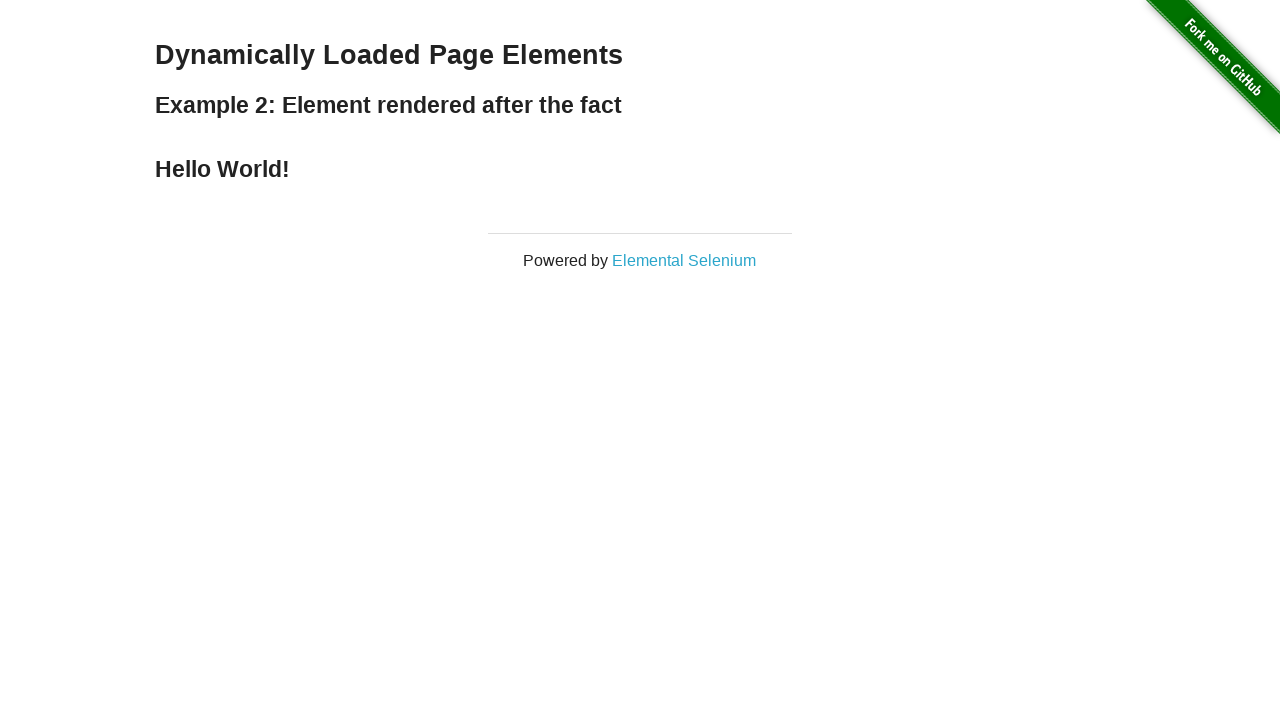

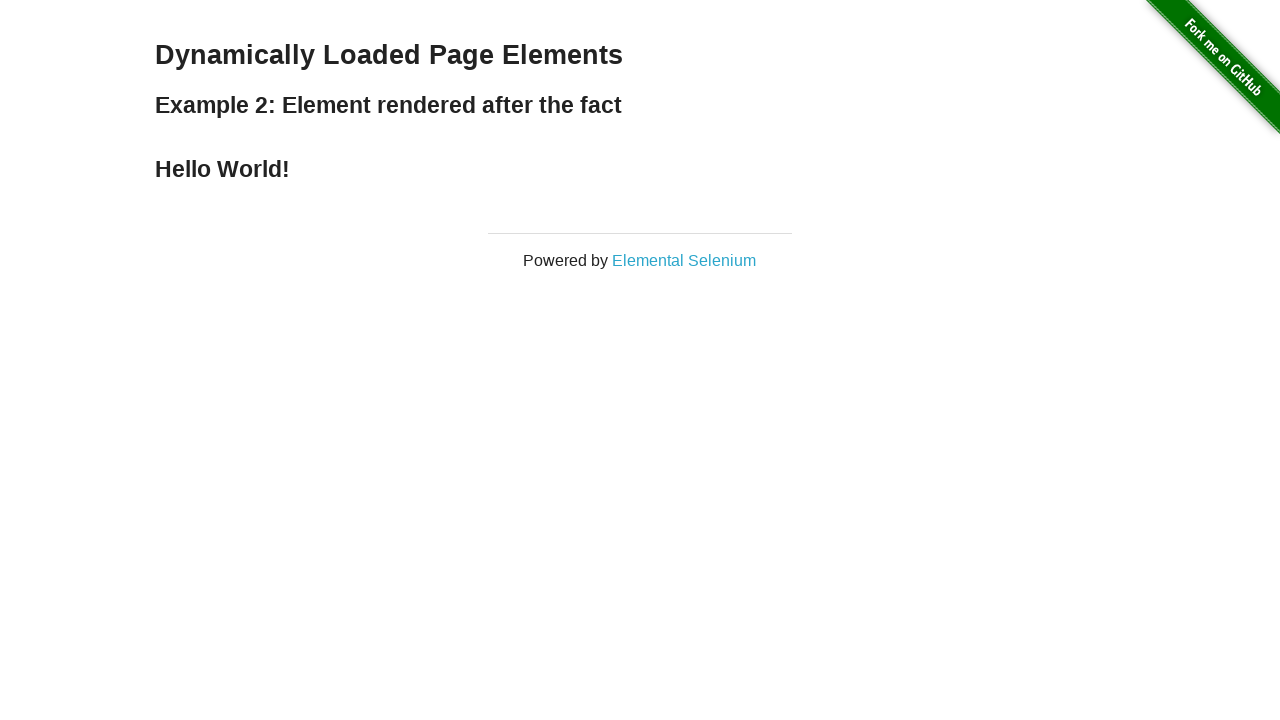